Tests double-click functionality by locating a double-click button, scrolling it into view, and performing a double-click action on it.

Starting URL: https://demoqa.com/buttons

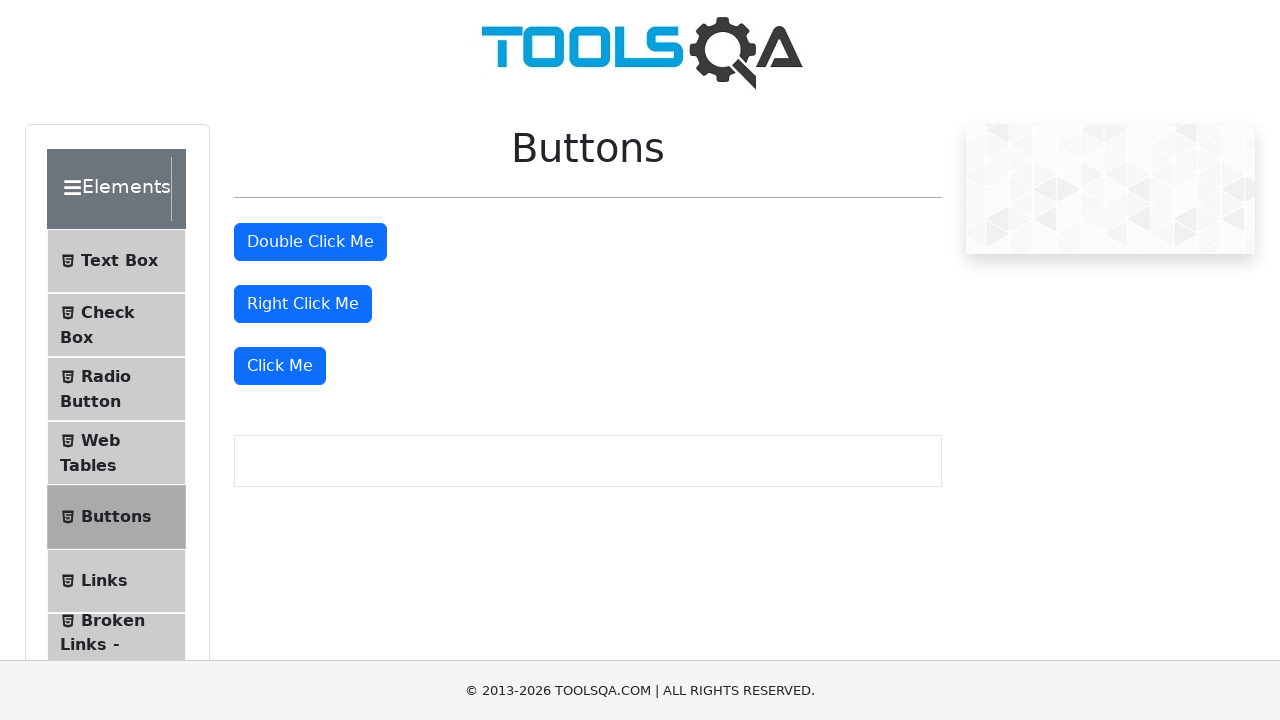

Located the double-click button element
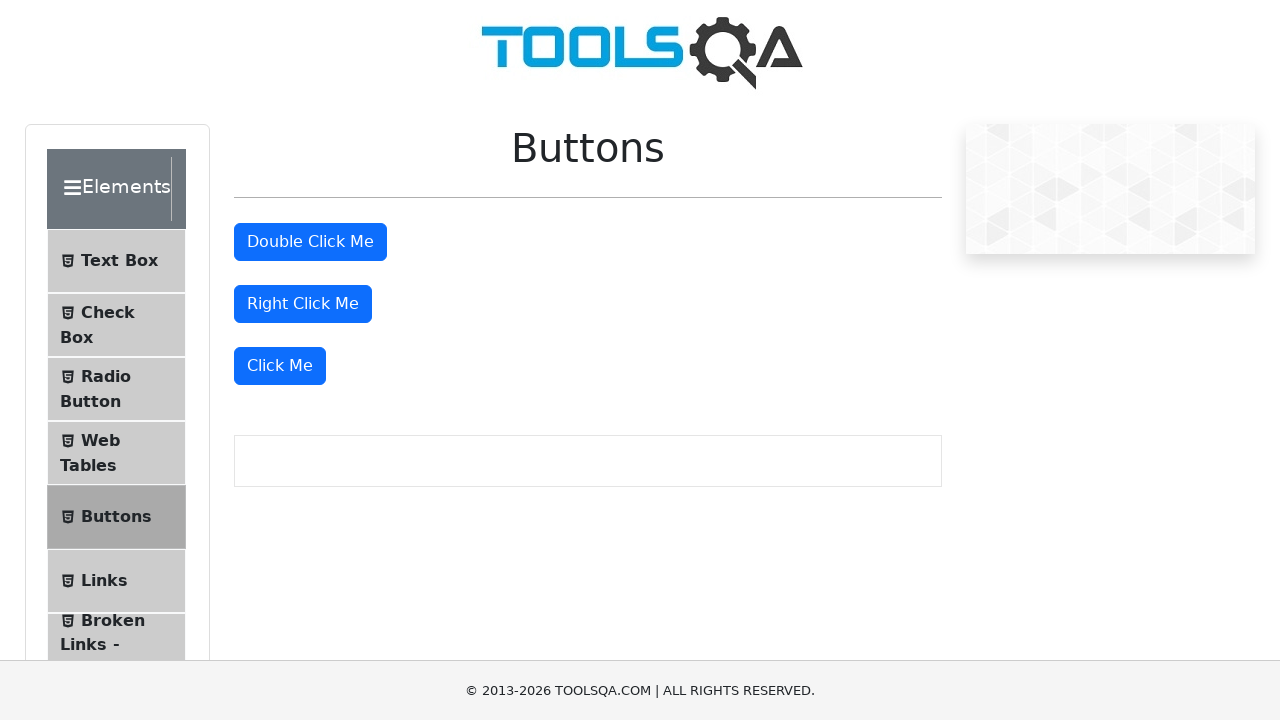

Scrolled double-click button into view
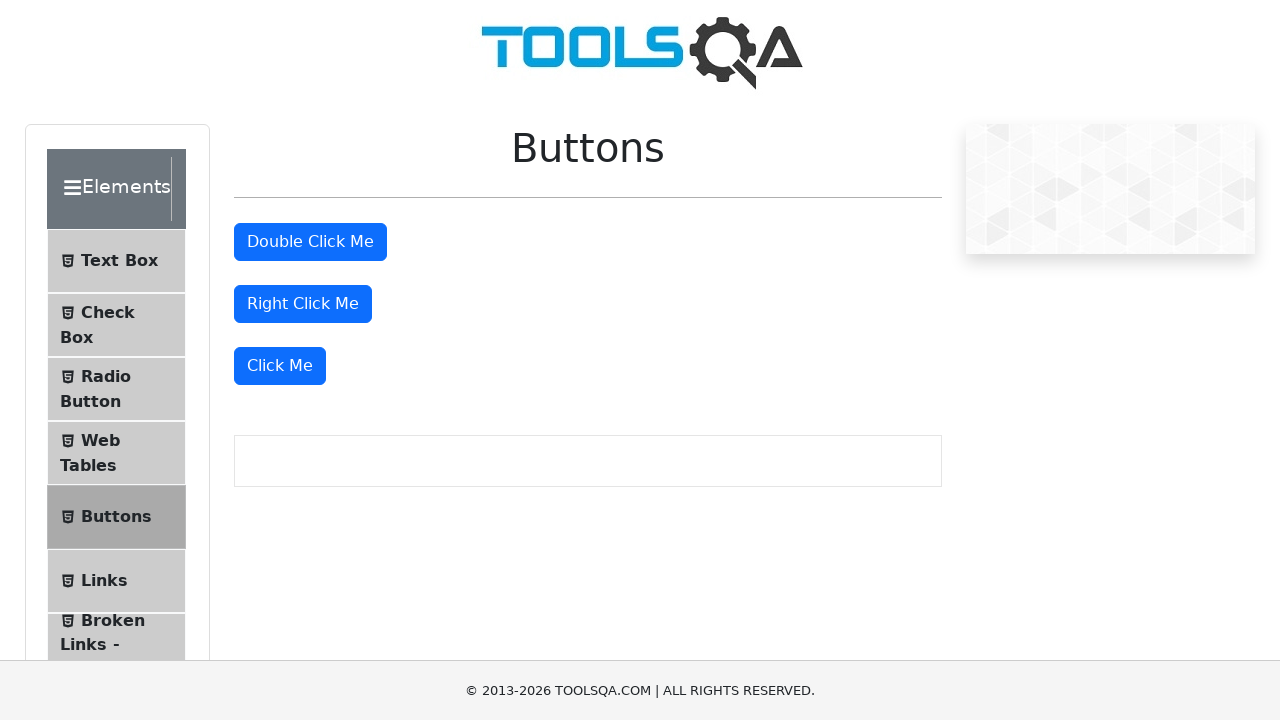

Performed double-click action on the button at (310, 242) on #doubleClickBtn
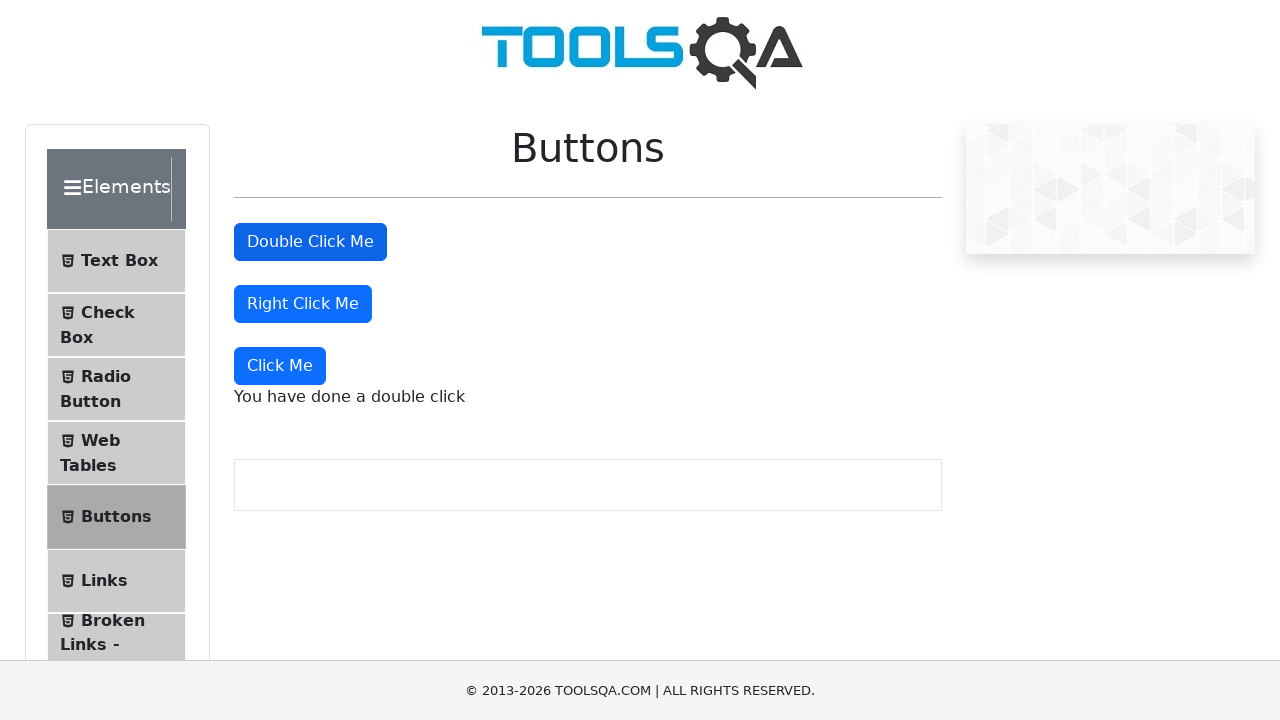

Success message appeared after double-click
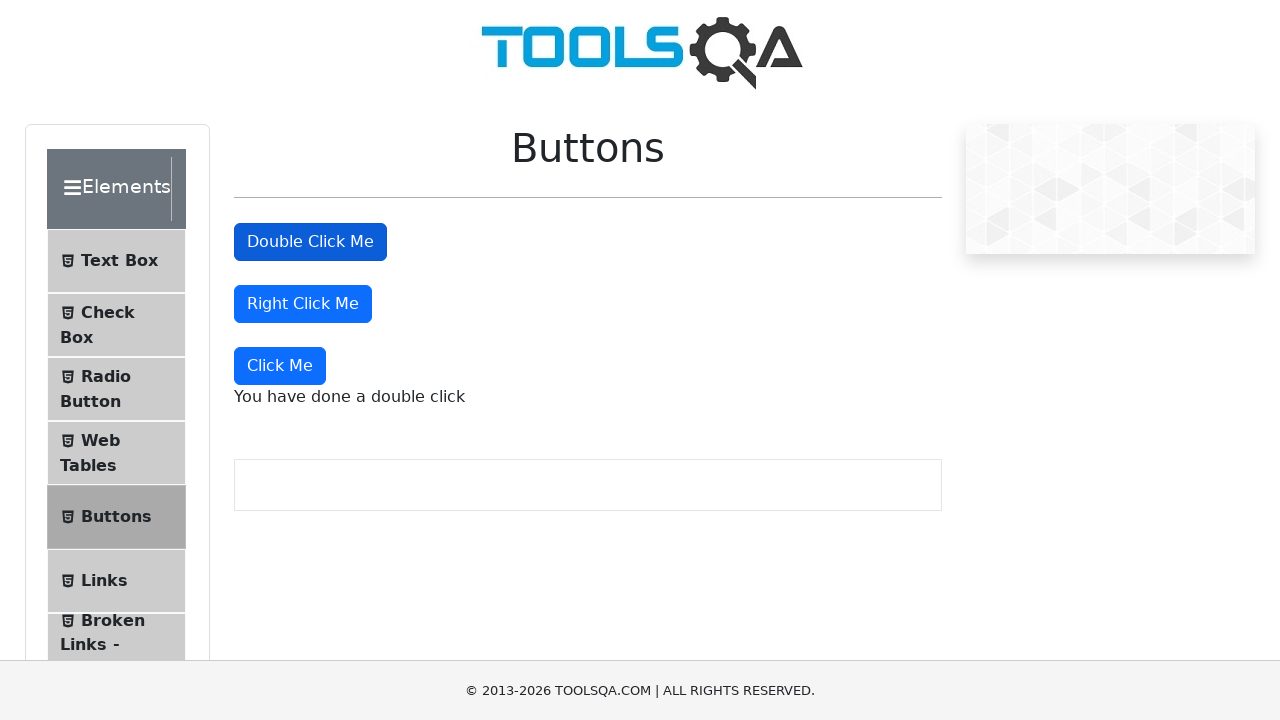

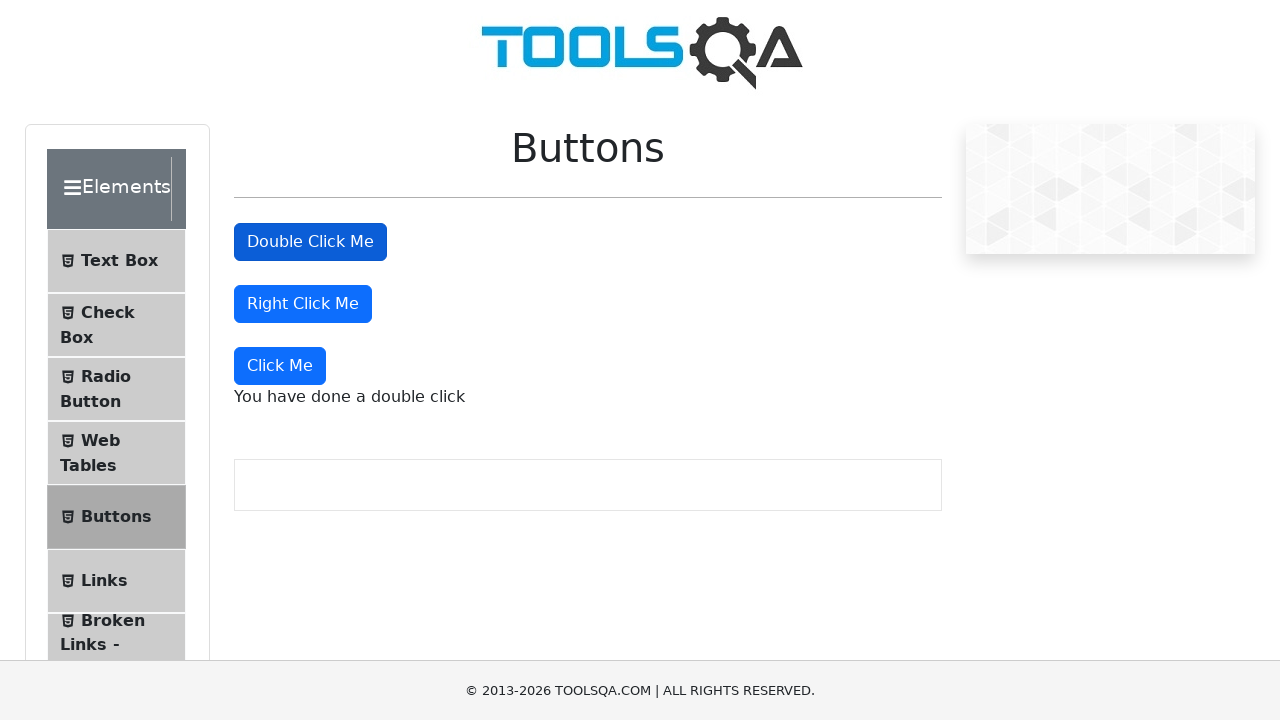